Tests clicking a button with a dynamic ID on a UI testing playground site, verifying the button is visible before clicking it.

Starting URL: http://uitestingplayground.com/dynamicid

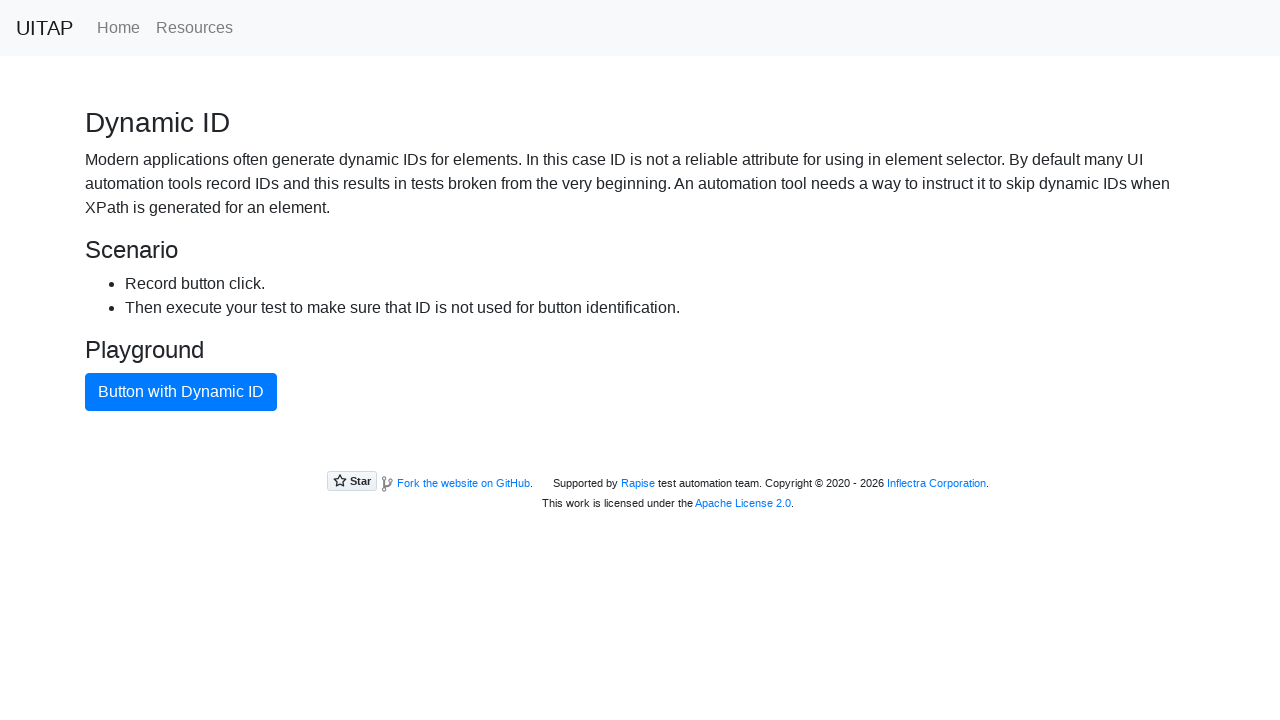

Waited for blue button with dynamic ID to be visible
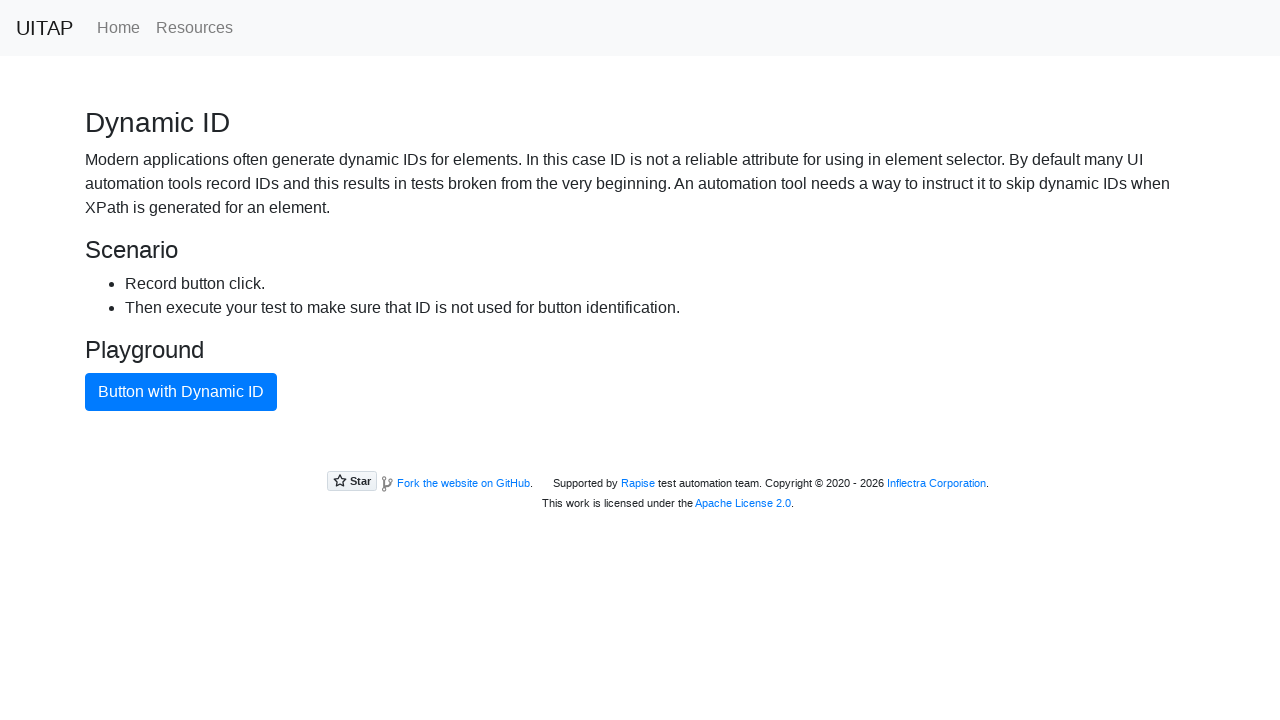

Clicked the blue button with dynamic ID at (181, 392) on [class*='btn-primar']
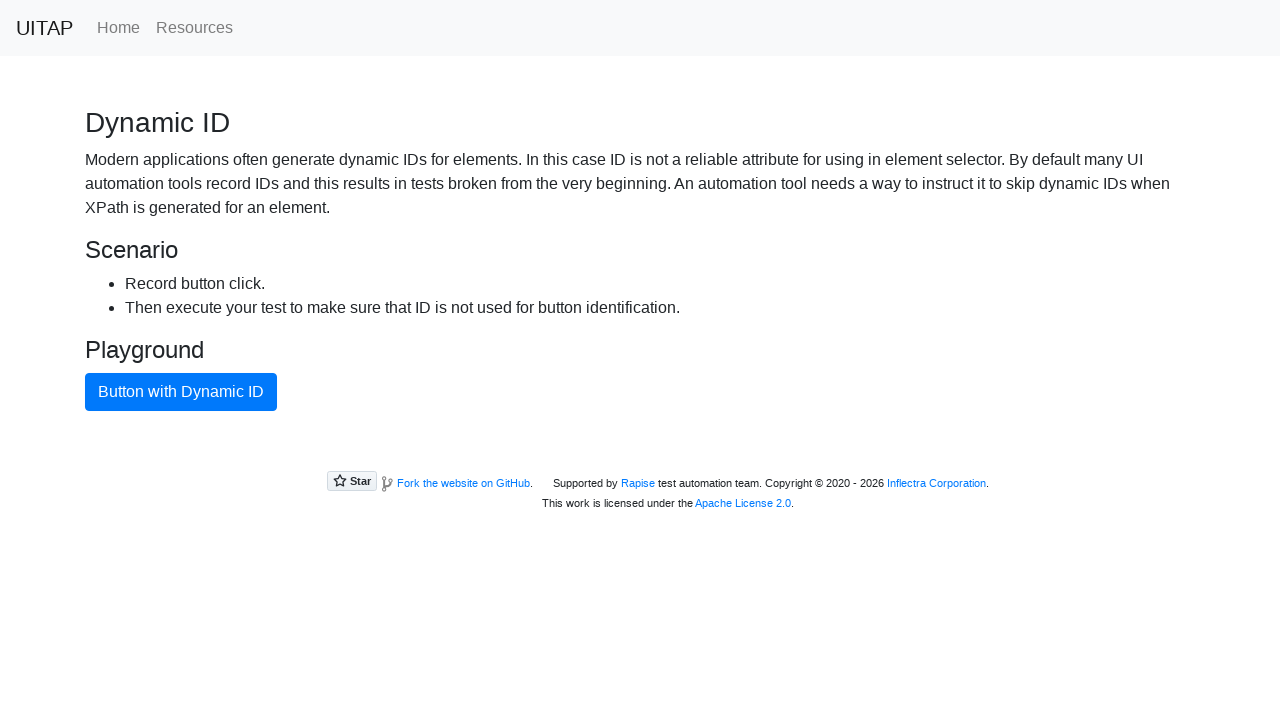

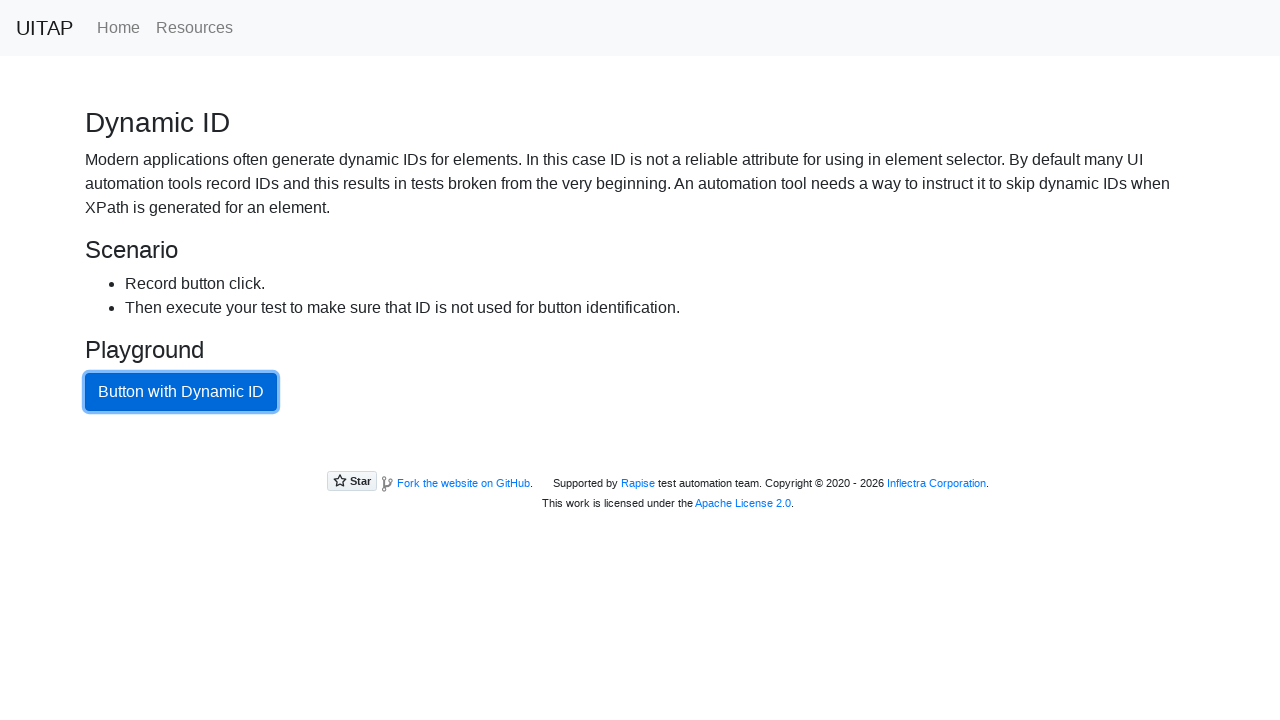